Tests the passenger dropdown functionality on a flight booking practice page by opening the passenger selector, incrementing the adult count multiple times, and closing the dropdown.

Starting URL: https://rahulshettyacademy.com/dropdownsPractise/

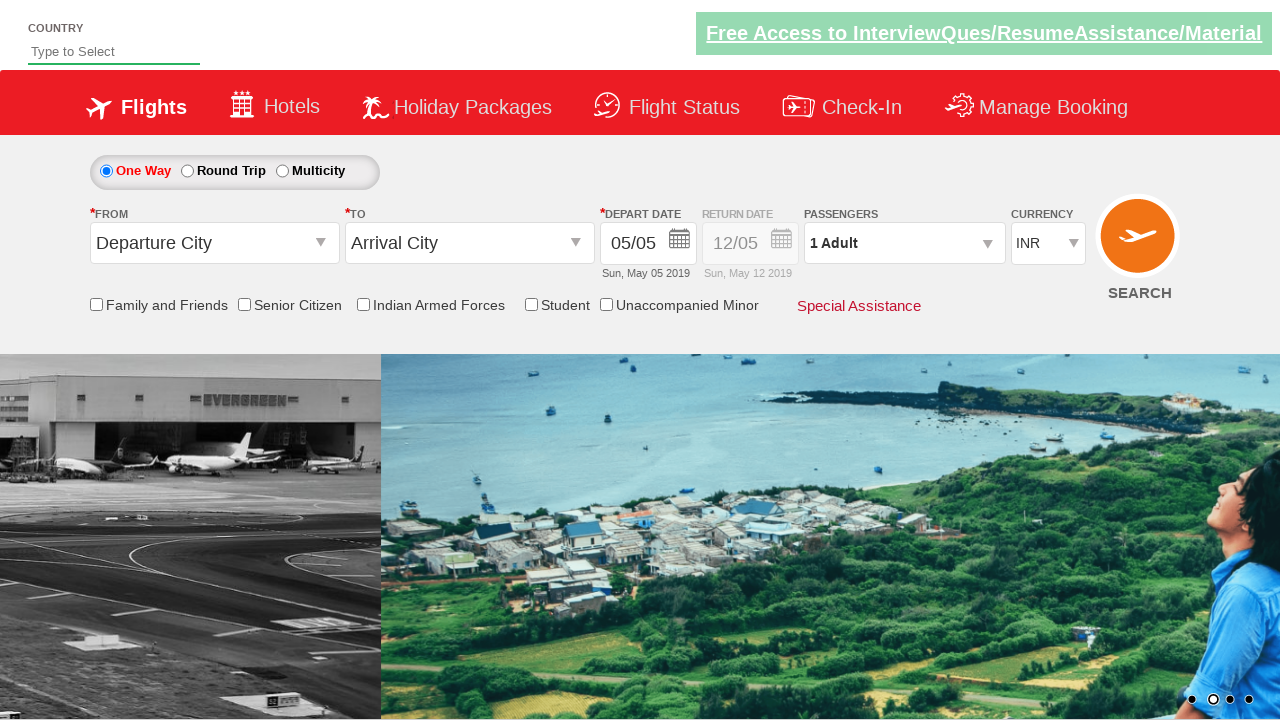

Clicked on passenger info dropdown to open it at (904, 243) on #divpaxinfo
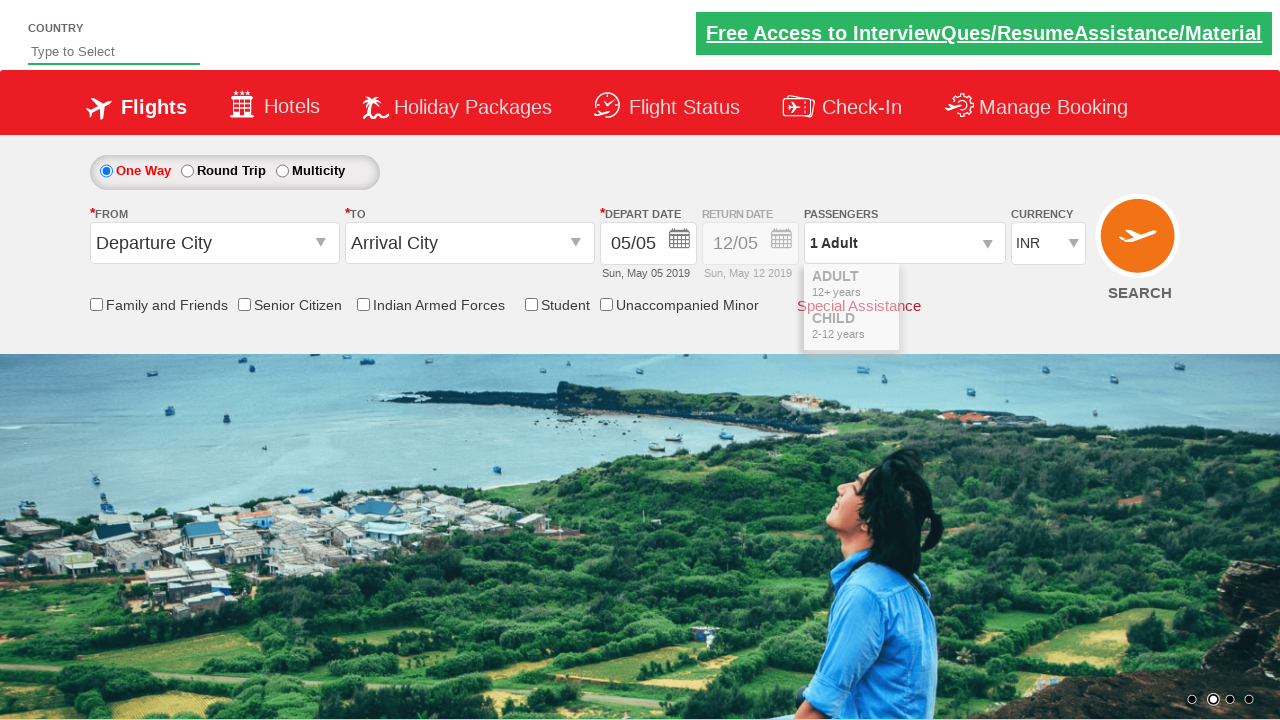

Increment adult button became visible
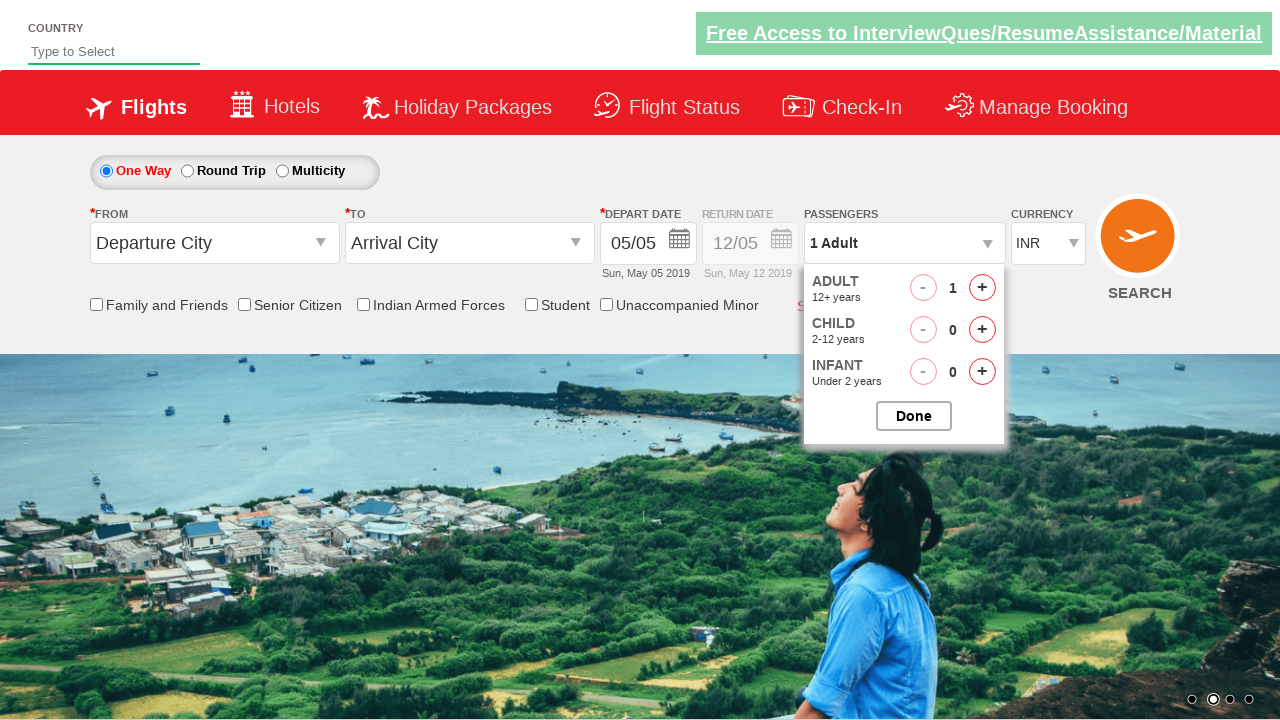

Clicked to increment adult count (first click) at (982, 288) on #hrefIncAdt
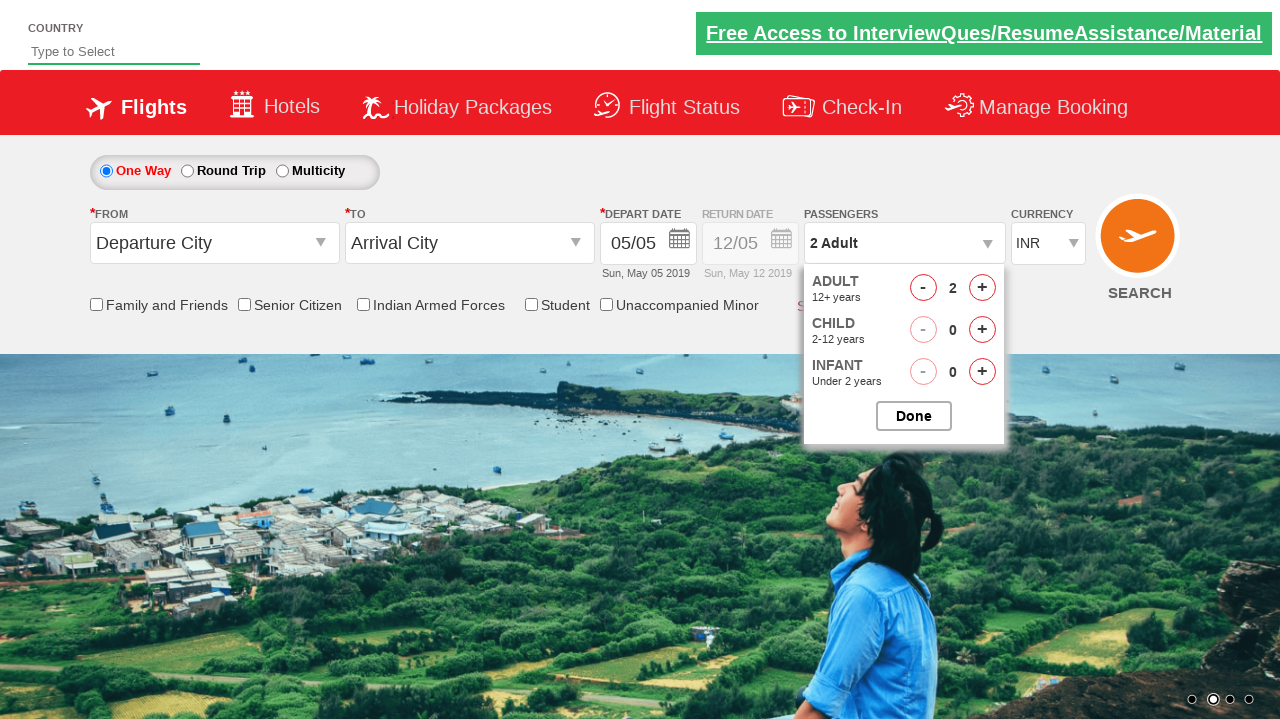

Clicked to increment adult count (click 2 of 5) at (982, 288) on #hrefIncAdt
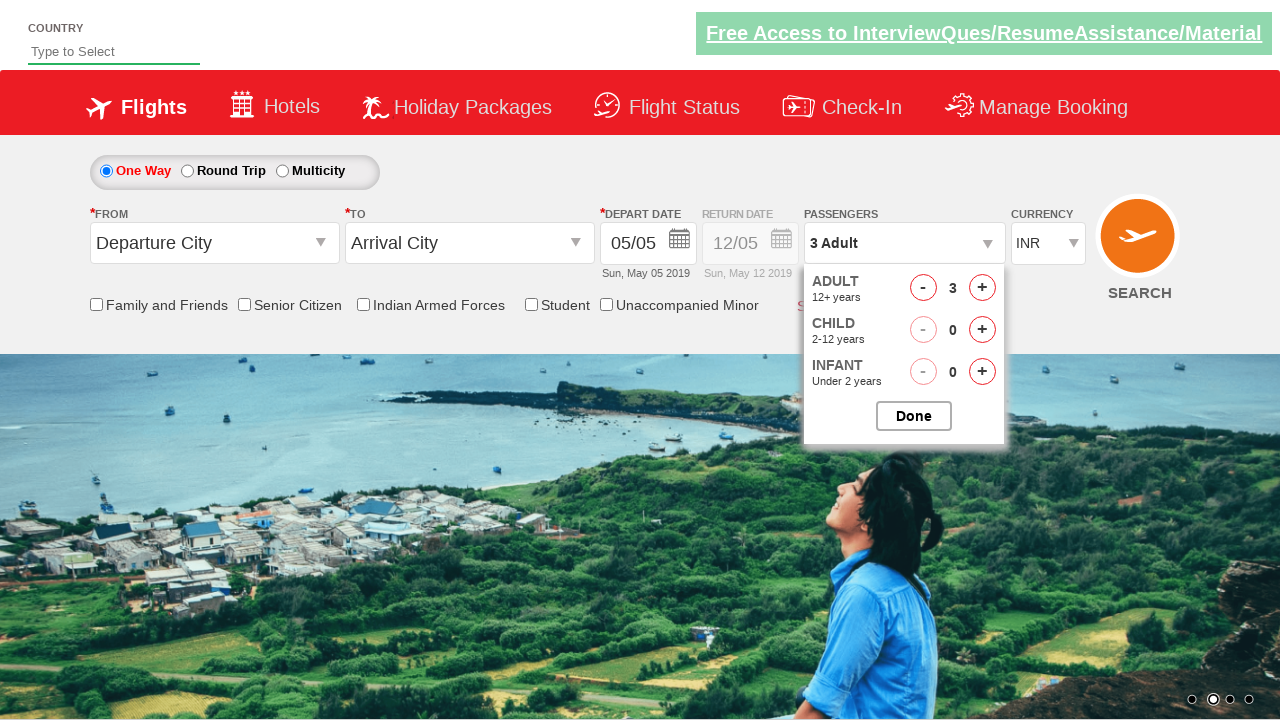

Clicked to increment adult count (click 3 of 5) at (982, 288) on #hrefIncAdt
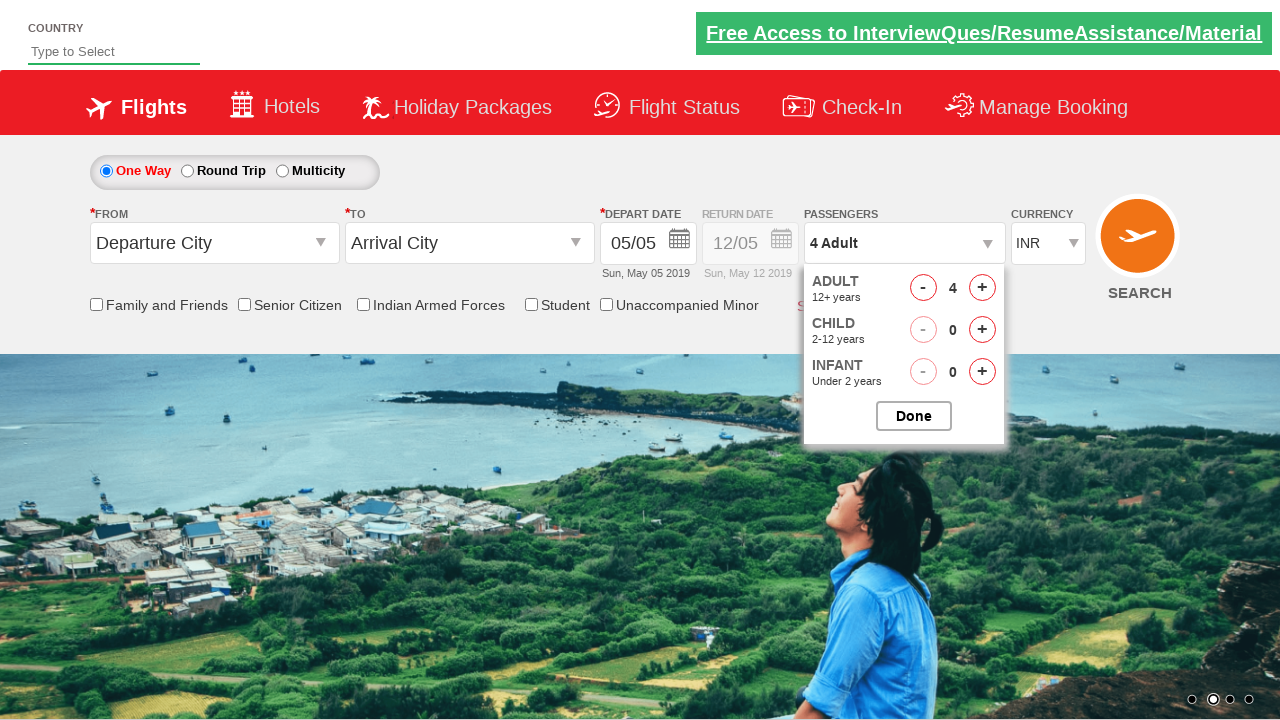

Clicked to increment adult count (click 4 of 5) at (982, 288) on #hrefIncAdt
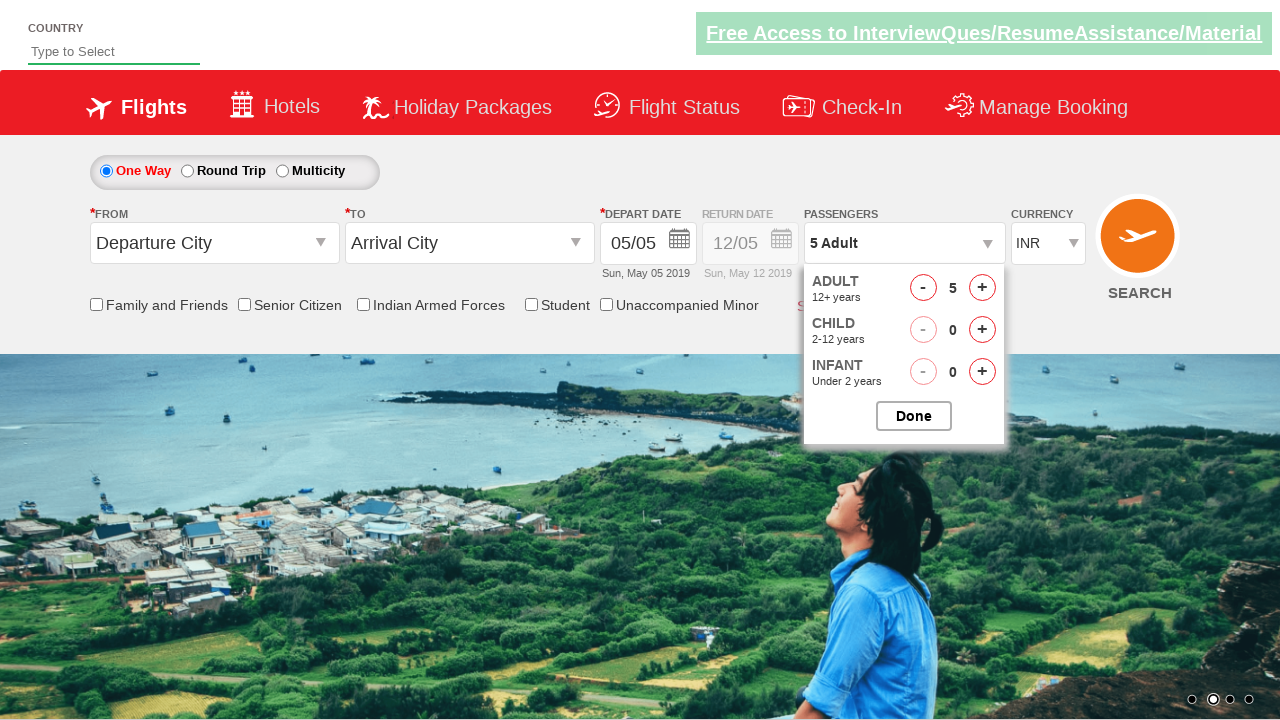

Clicked to increment adult count (click 5 of 5) at (982, 288) on #hrefIncAdt
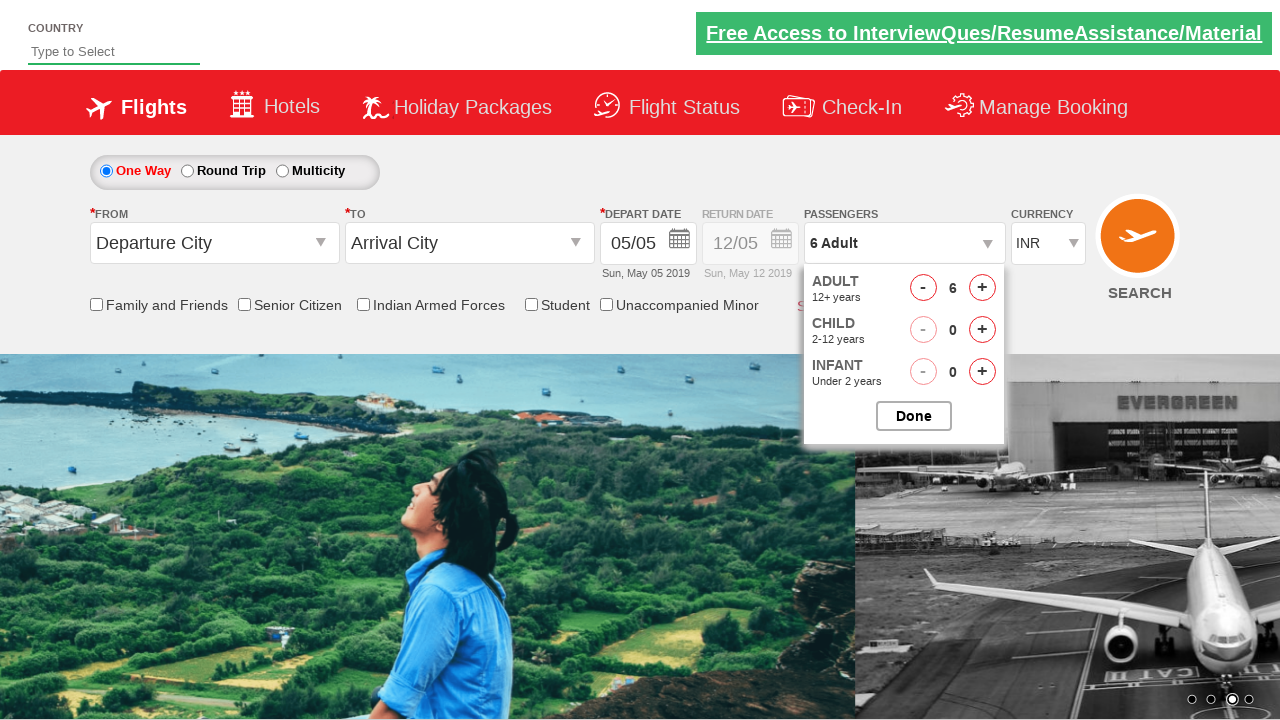

Closed the passenger options dropdown at (914, 416) on #btnclosepaxoption
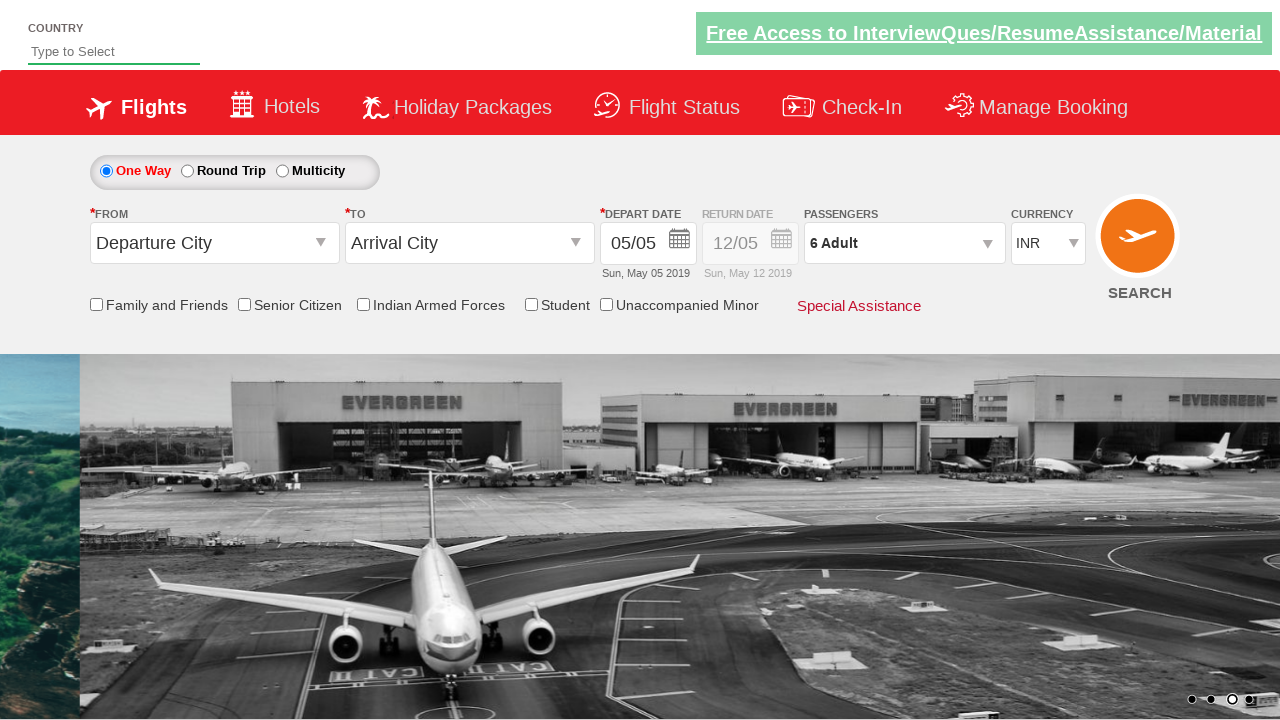

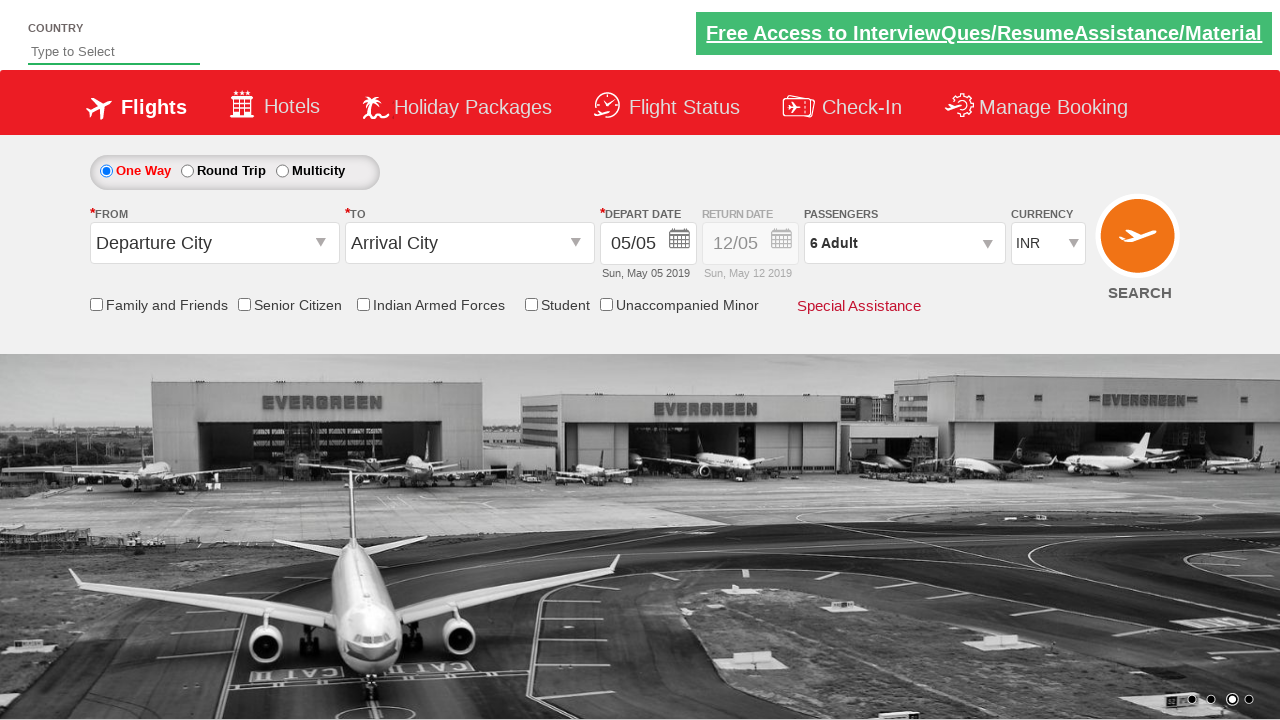